Tests file download functionality by clicking the download button on a demo QA site and verifying the download initiates

Starting URL: https://demoqa.com/upload-download

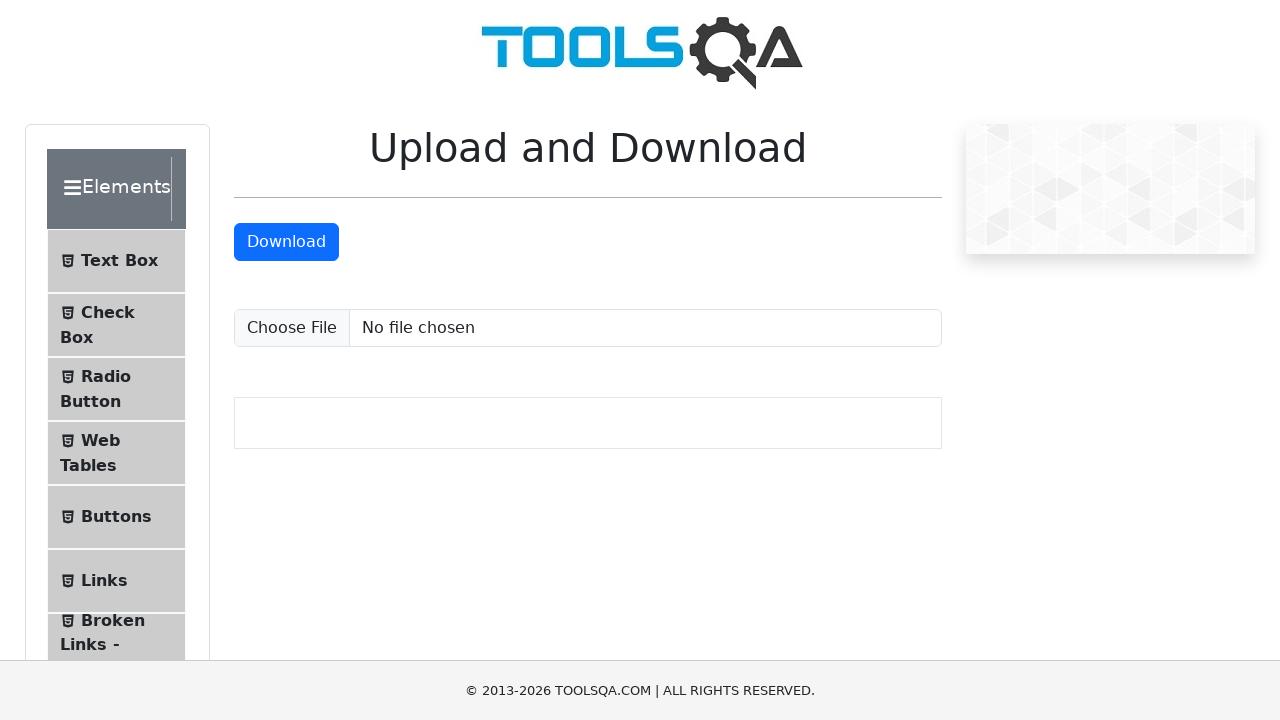

Clicked download button to initiate file download at (286, 242) on #downloadButton
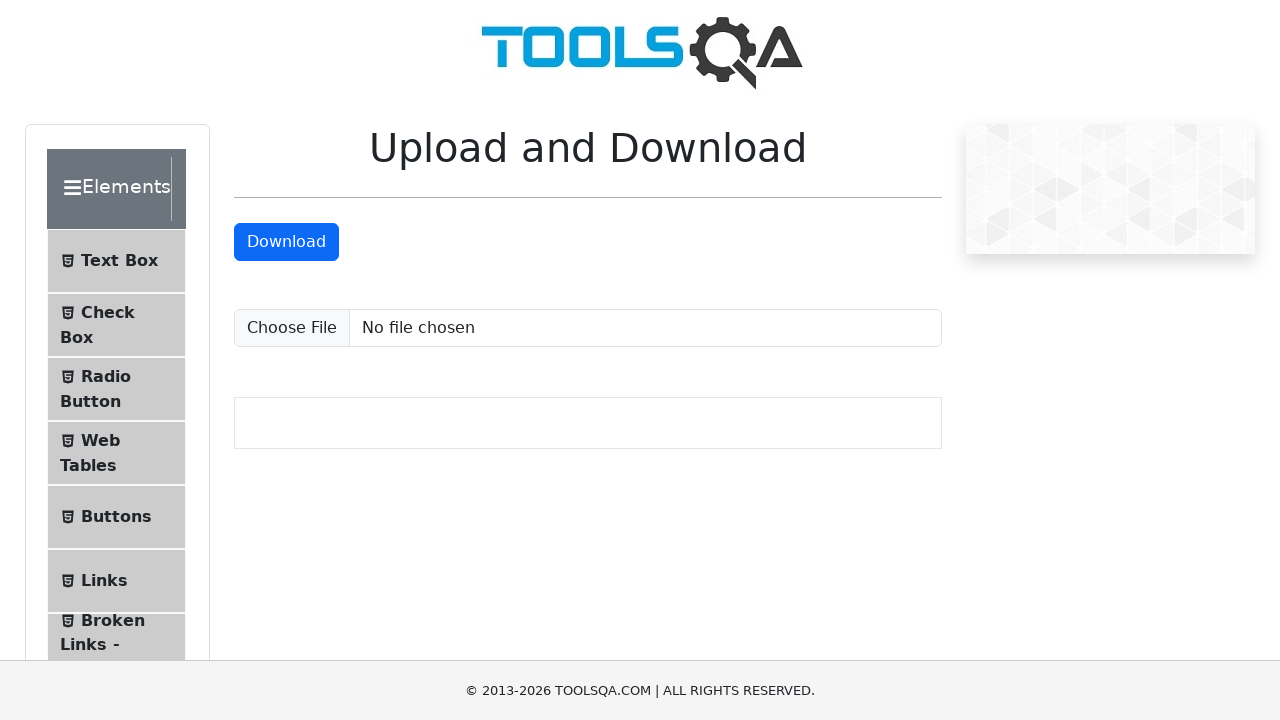

Download completed and file object obtained
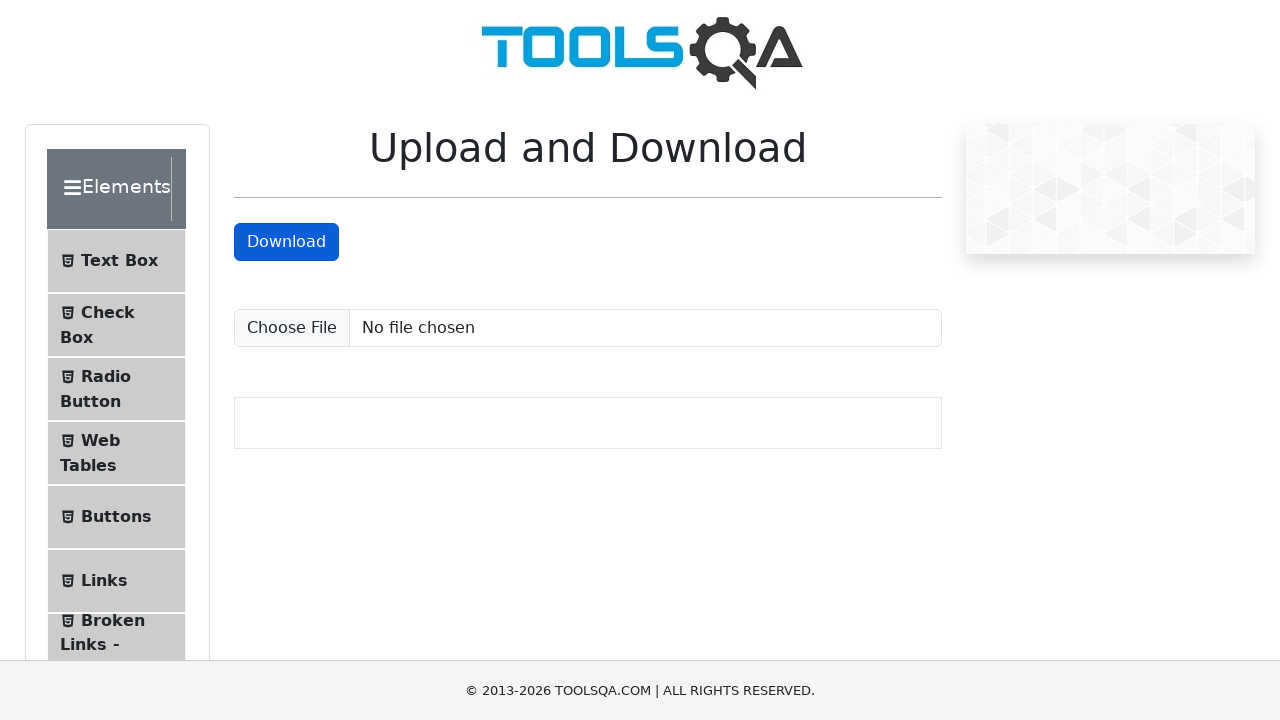

Verified download was successful with filename: sampleFile.jpeg
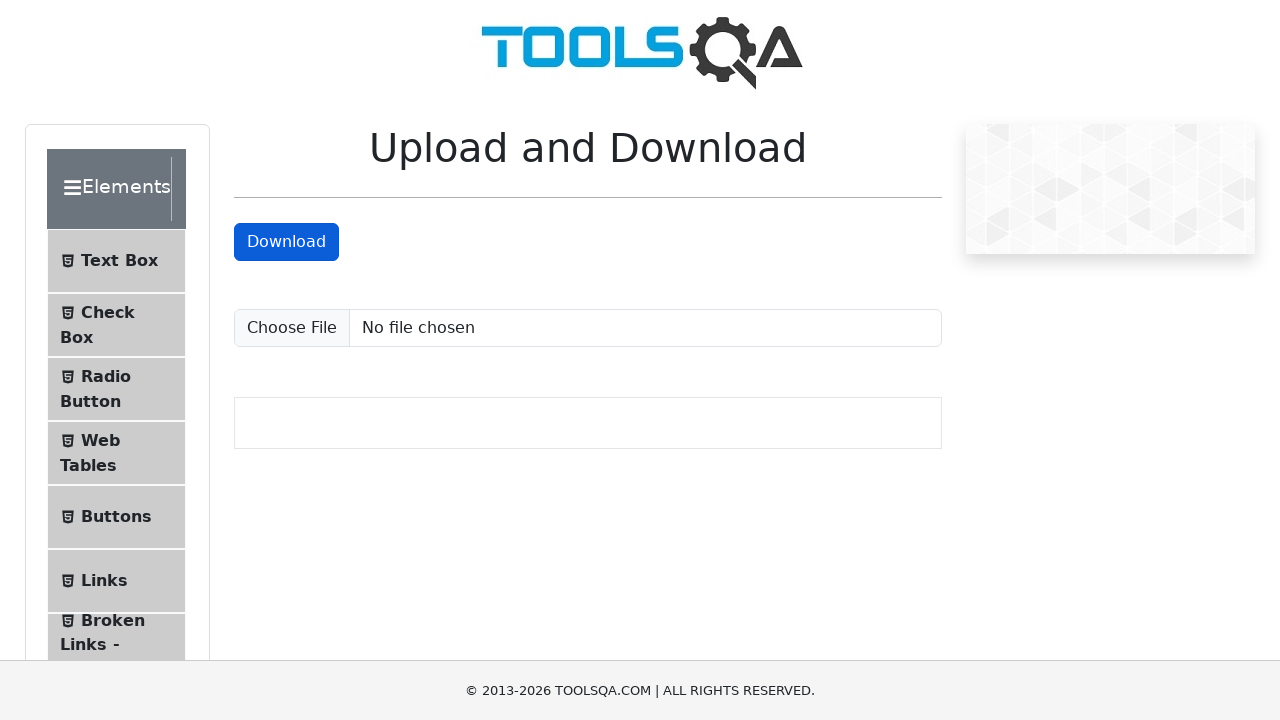

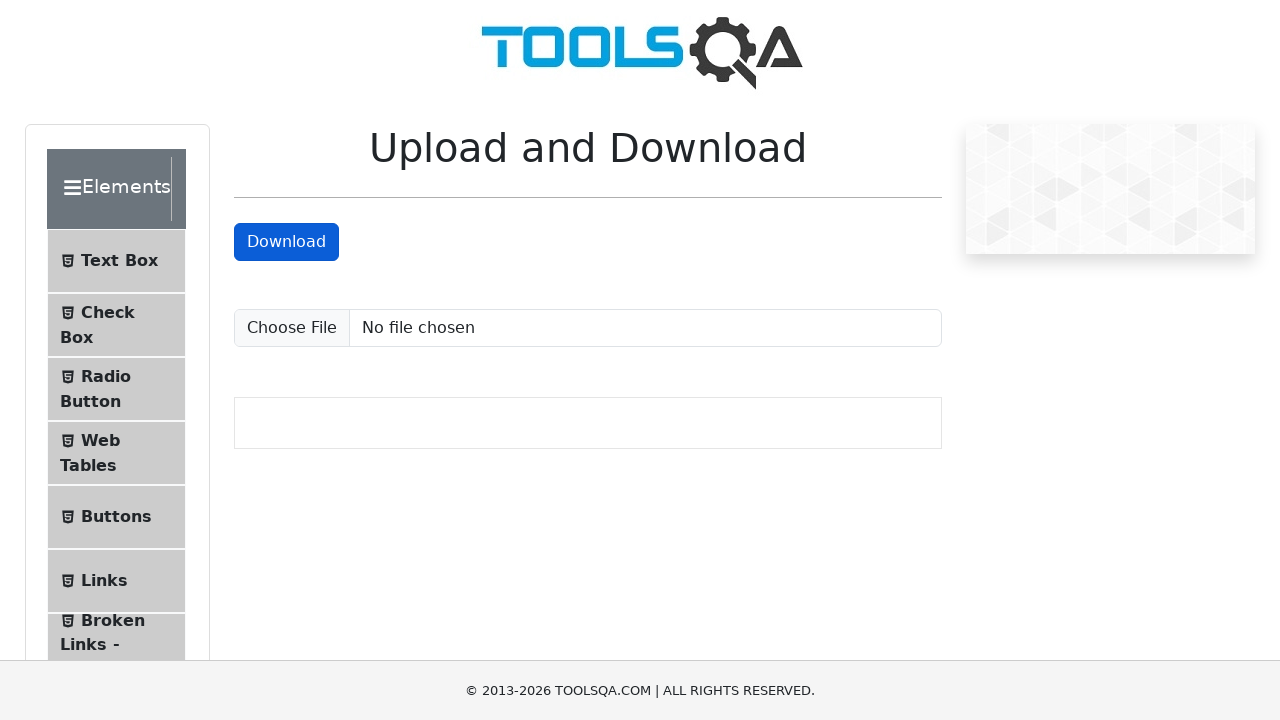